Navigates to an Angular demo application and clicks on the library button, while intercepting and failing specific network requests matching the GetBook pattern

Starting URL: https://rahulshettyacademy.com/angularAppdemo/

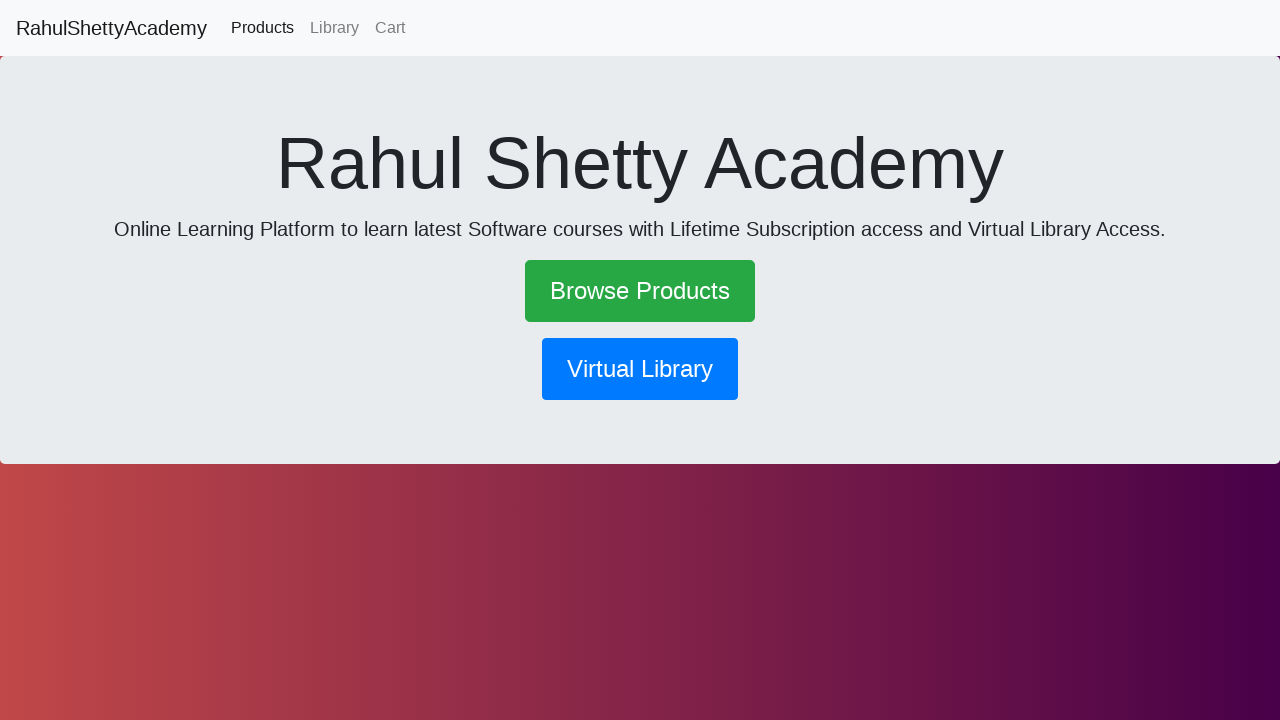

Navigated to Angular demo application
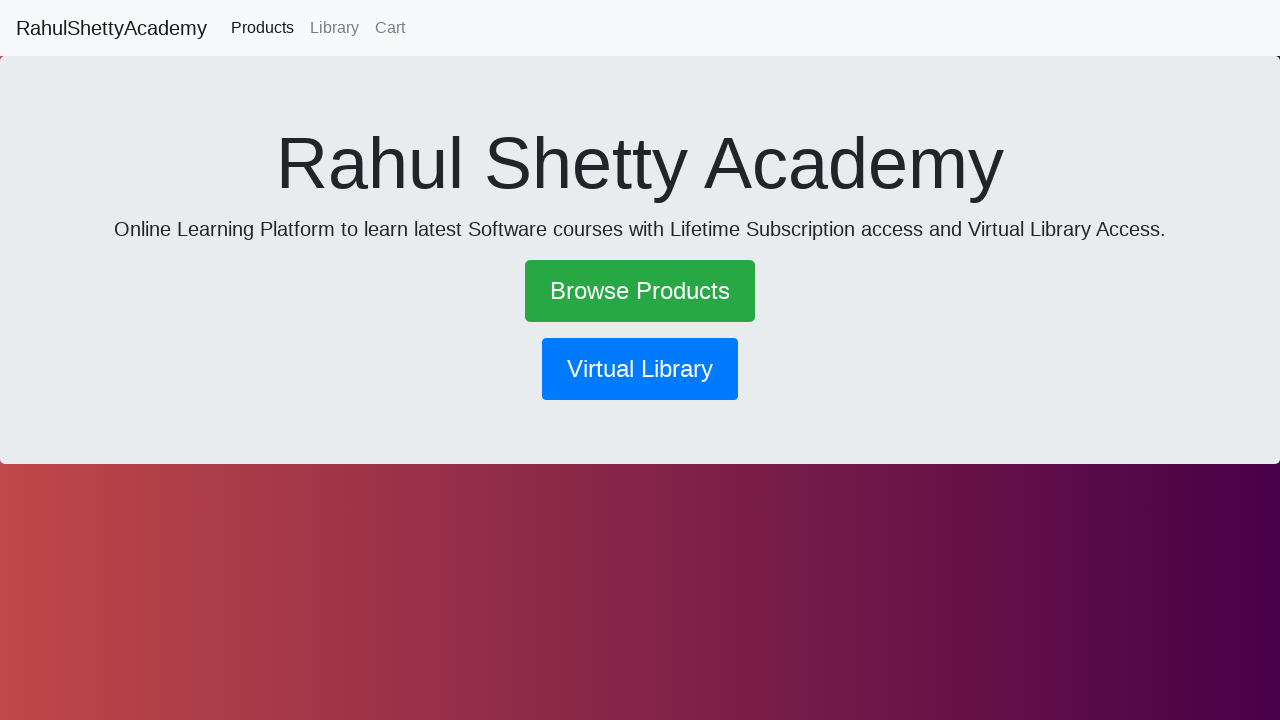

Intercepted and configured network requests matching GetBook pattern to fail
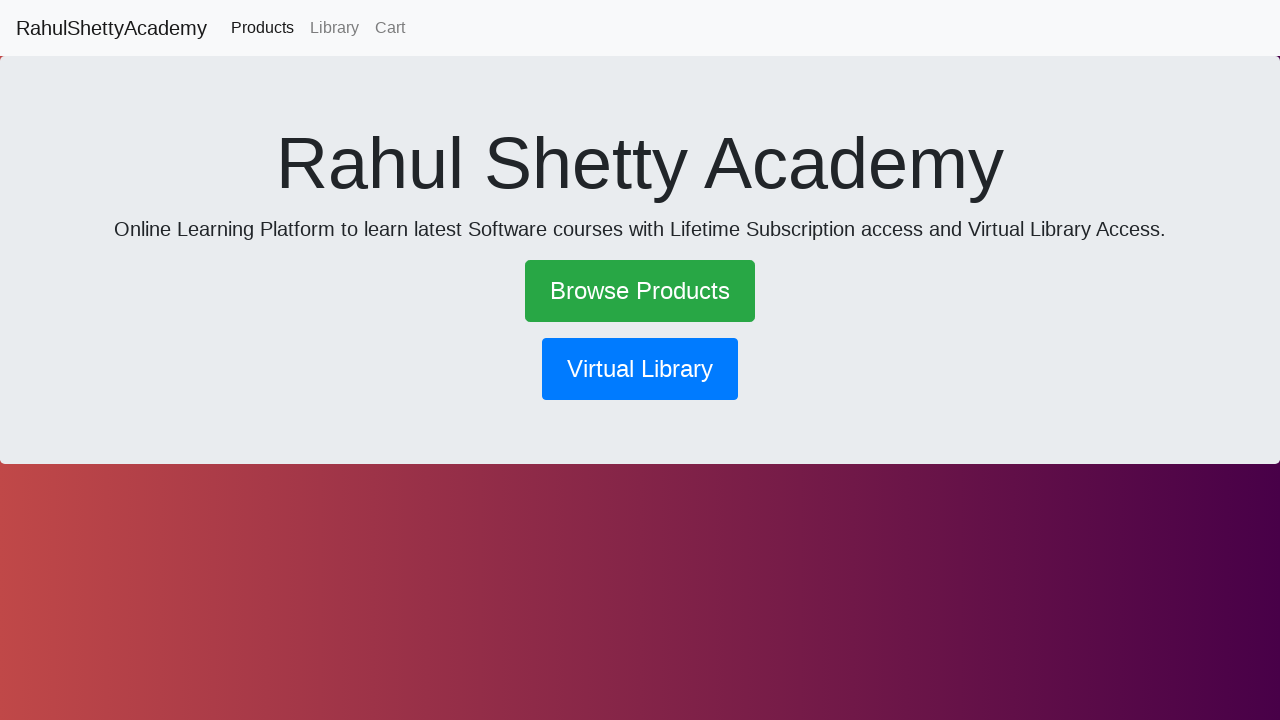

Clicked on the Library button at (640, 369) on xpath=//button[@routerlink='/library']
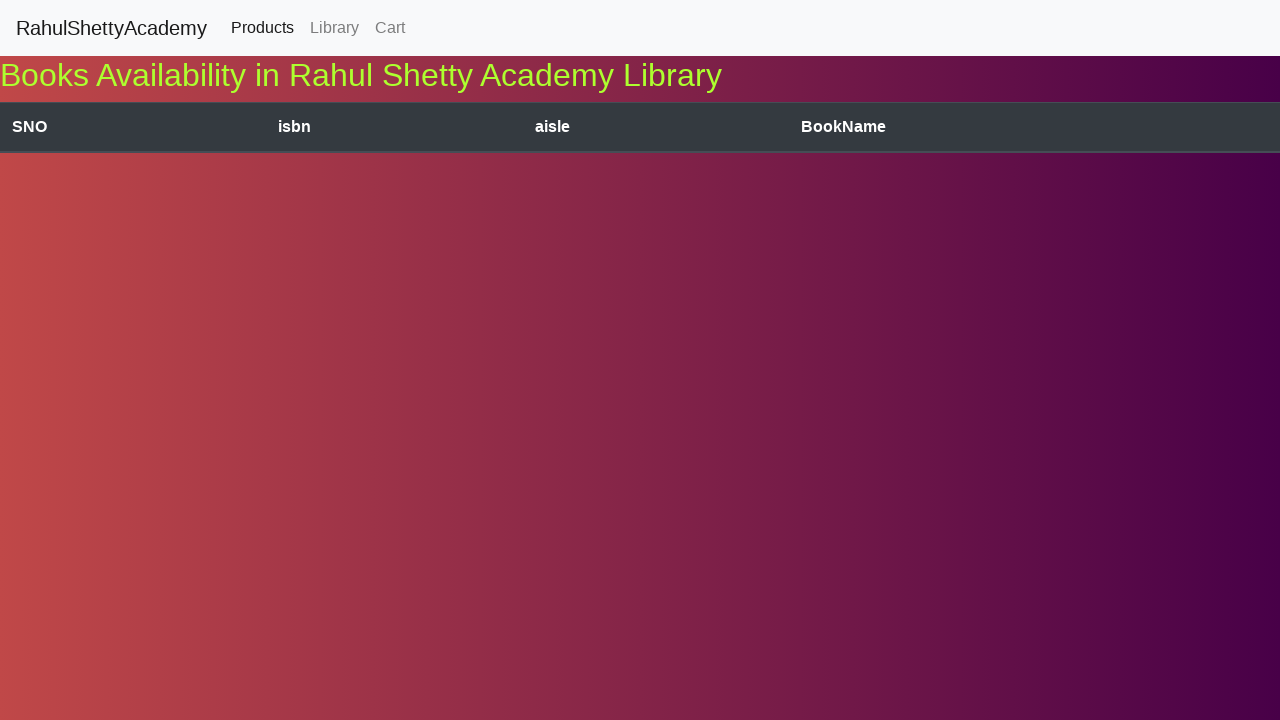

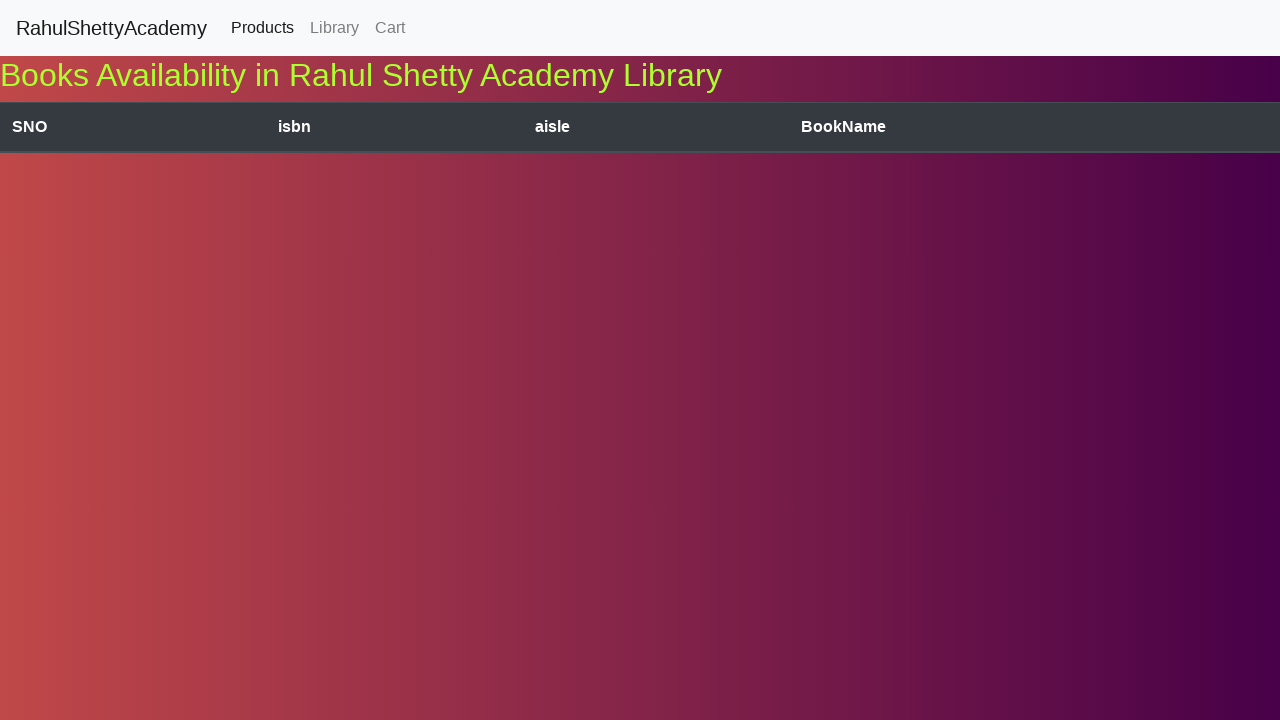